Tests frame handling using frame_locator method to access a frame by its src attribute and fill an input field

Starting URL: https://ui.vision/demo/webtest/frames/

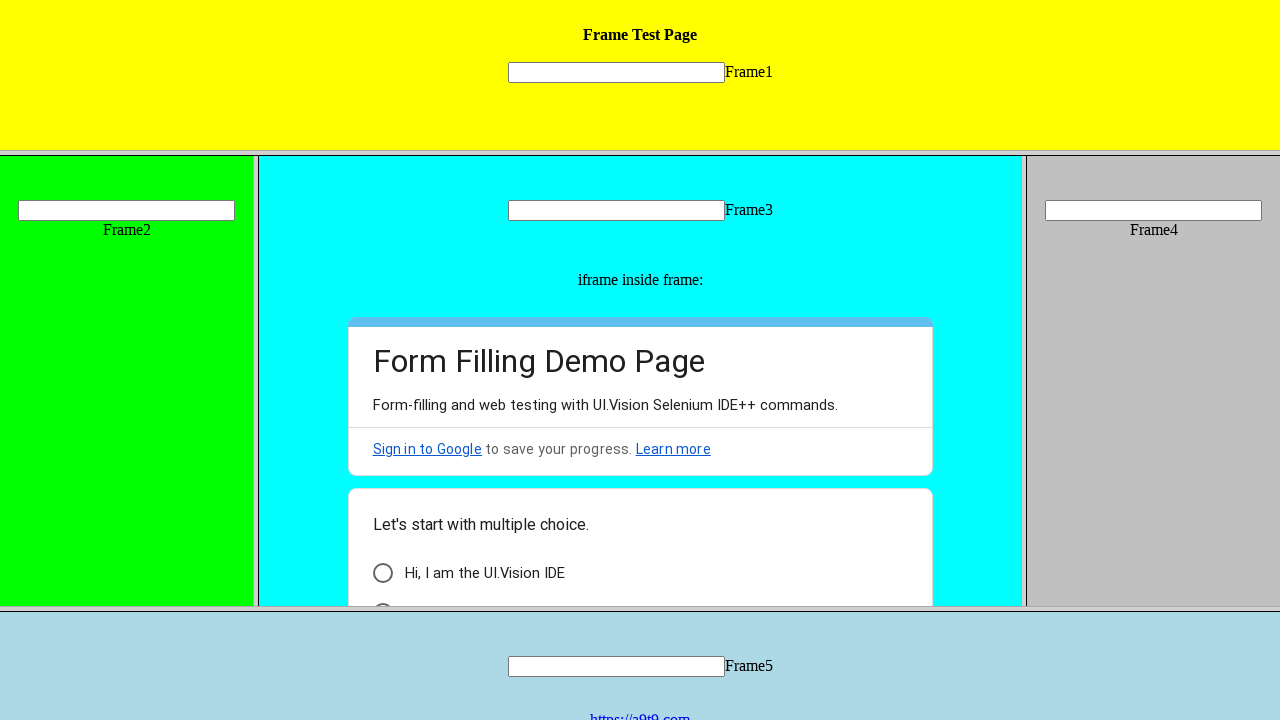

Located frame with src='frame_2.html'
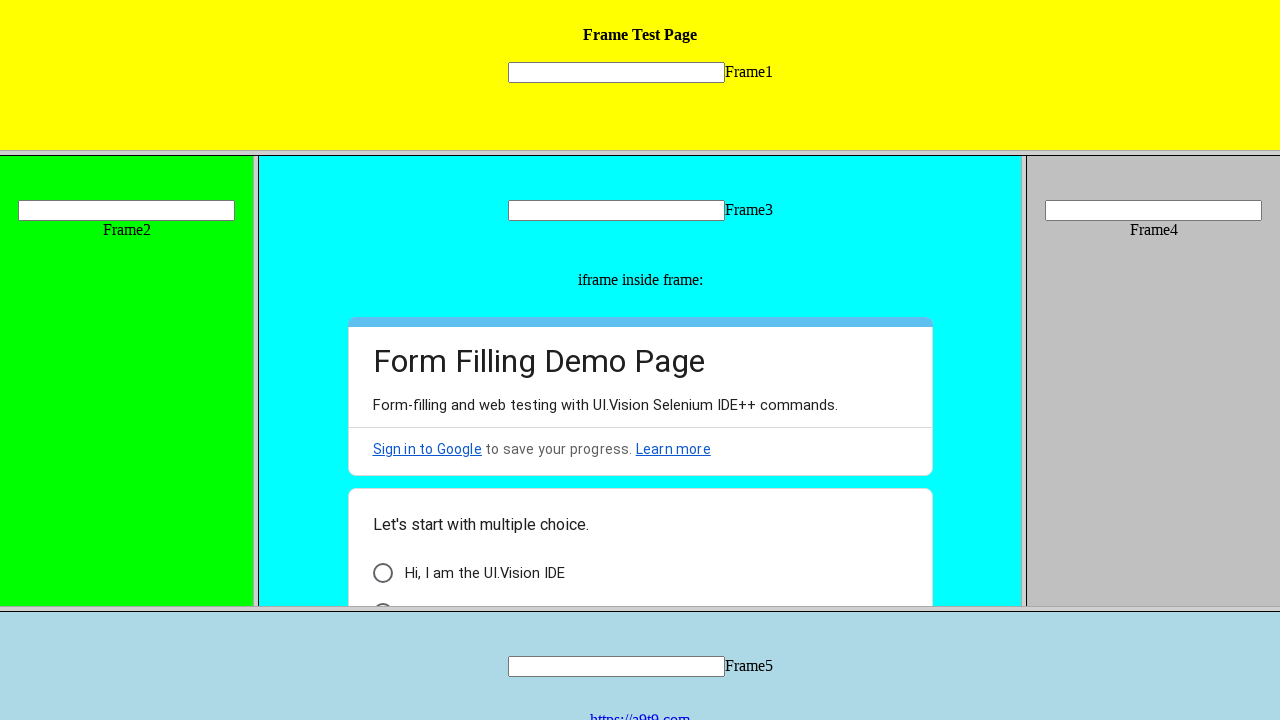

Filled input field 'mytext2' in frame with 'TestTribe' on frame[src="frame_2.html"] >> internal:control=enter-frame >> input[name="mytext2
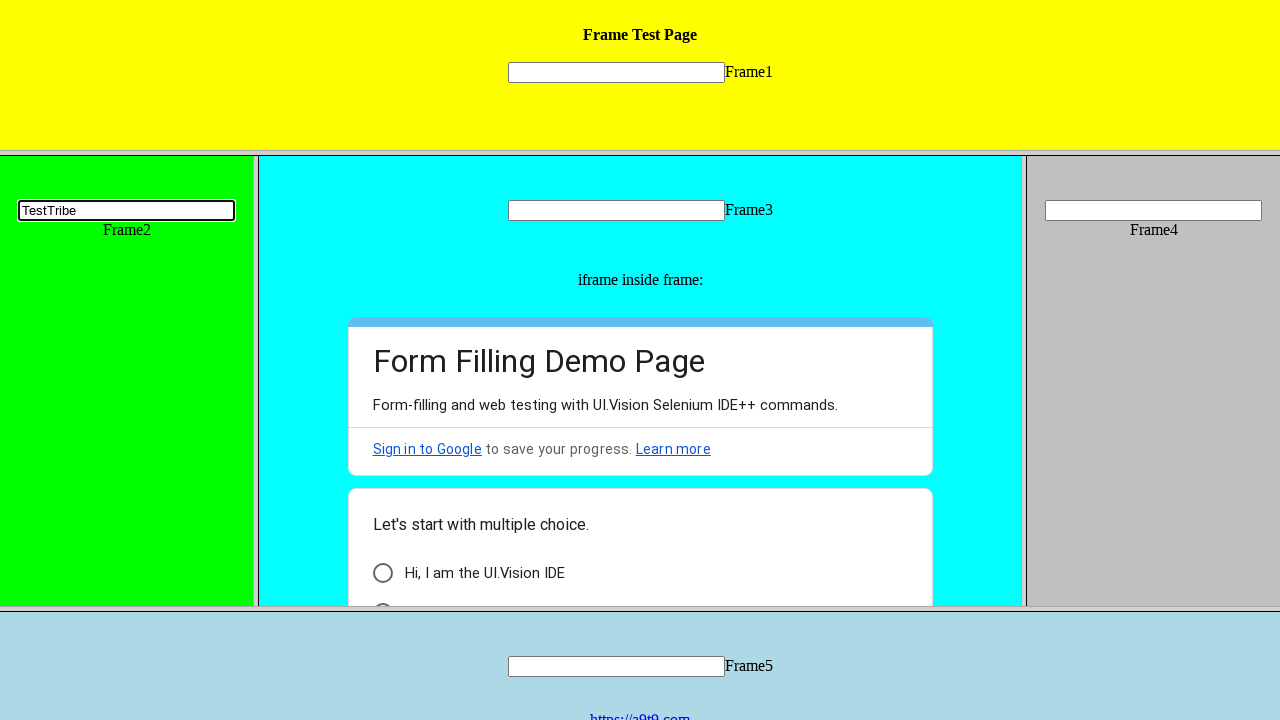

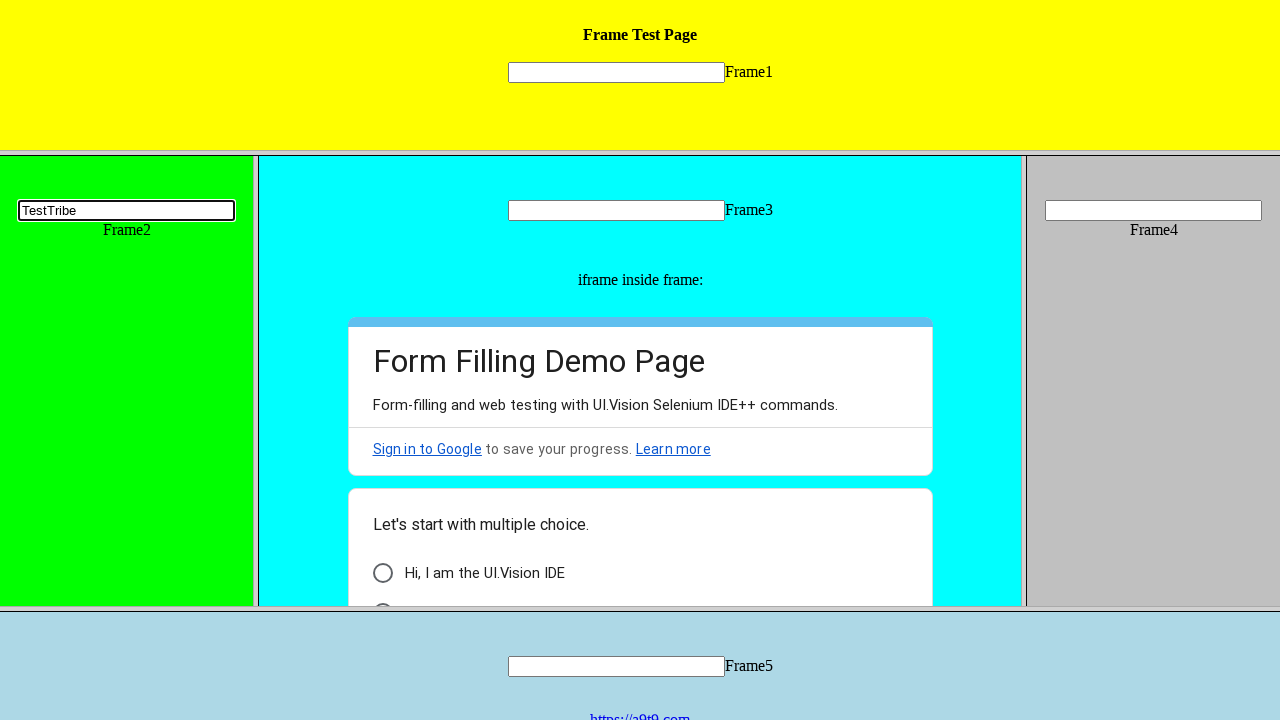